Tests a slow calculator by setting a delay value, clicking calculator buttons (7 + 8 =), and verifying the result displays 15

Starting URL: https://bonigarcia.dev/selenium-webdriver-java/slow-calculator.html

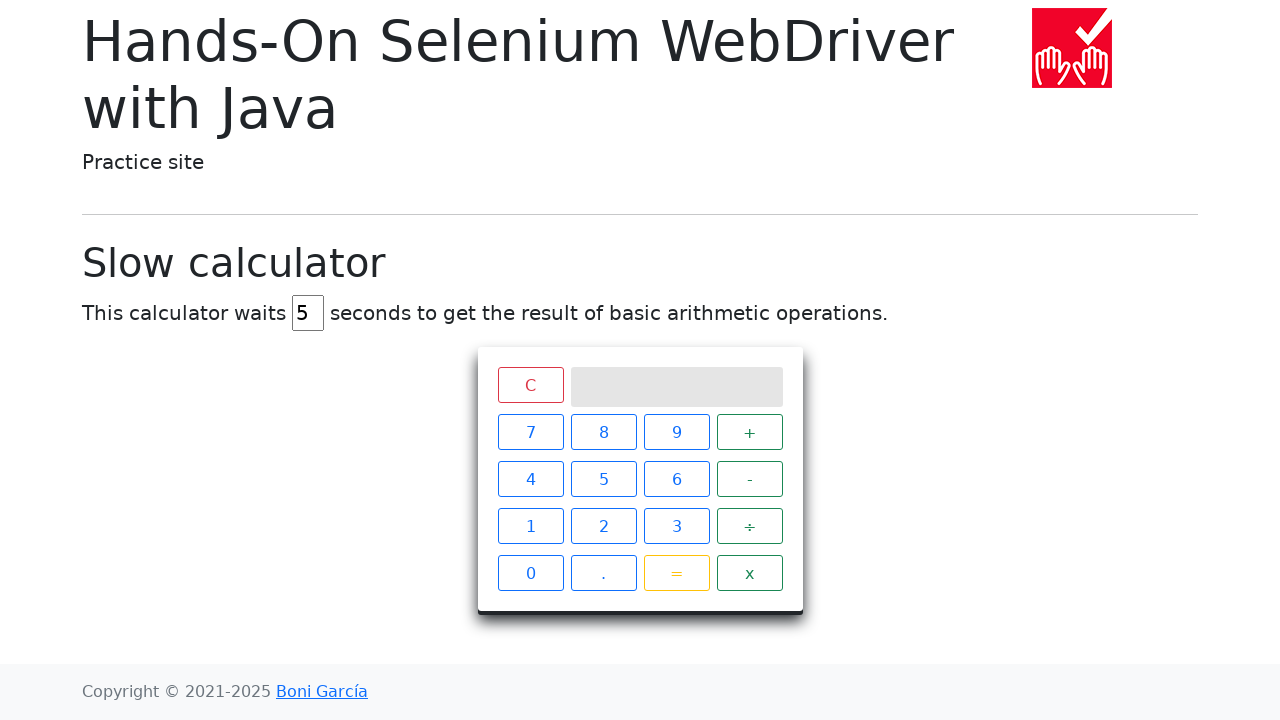

Set delay value to 45 seconds in the delay input field on #delay
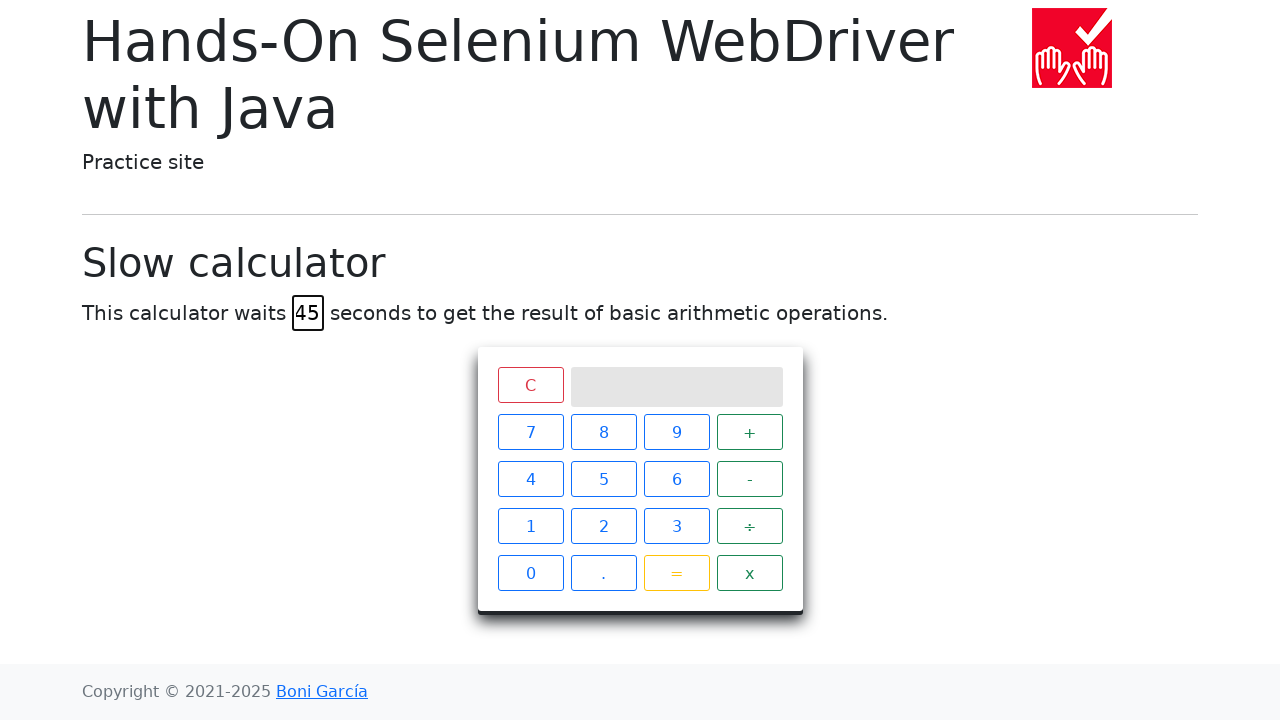

Clicked calculator button 7 at (530, 432) on text=7
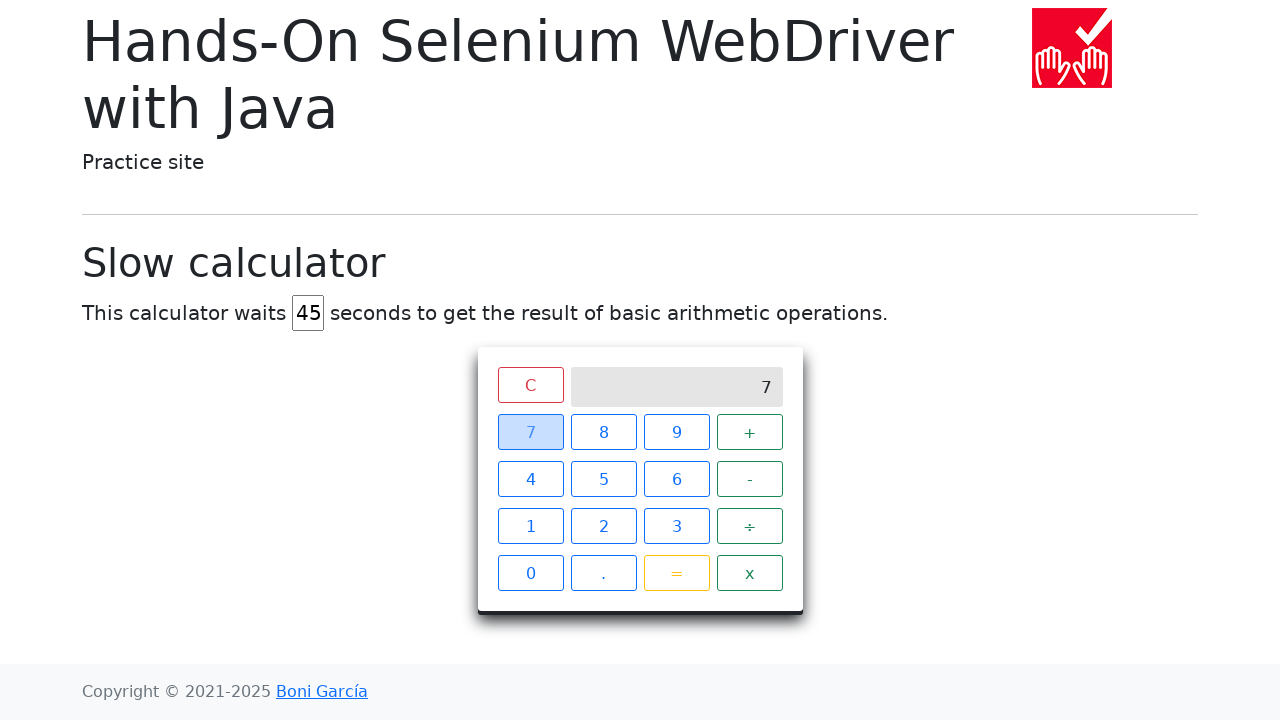

Clicked the plus (+) operator button at (750, 432) on text=+
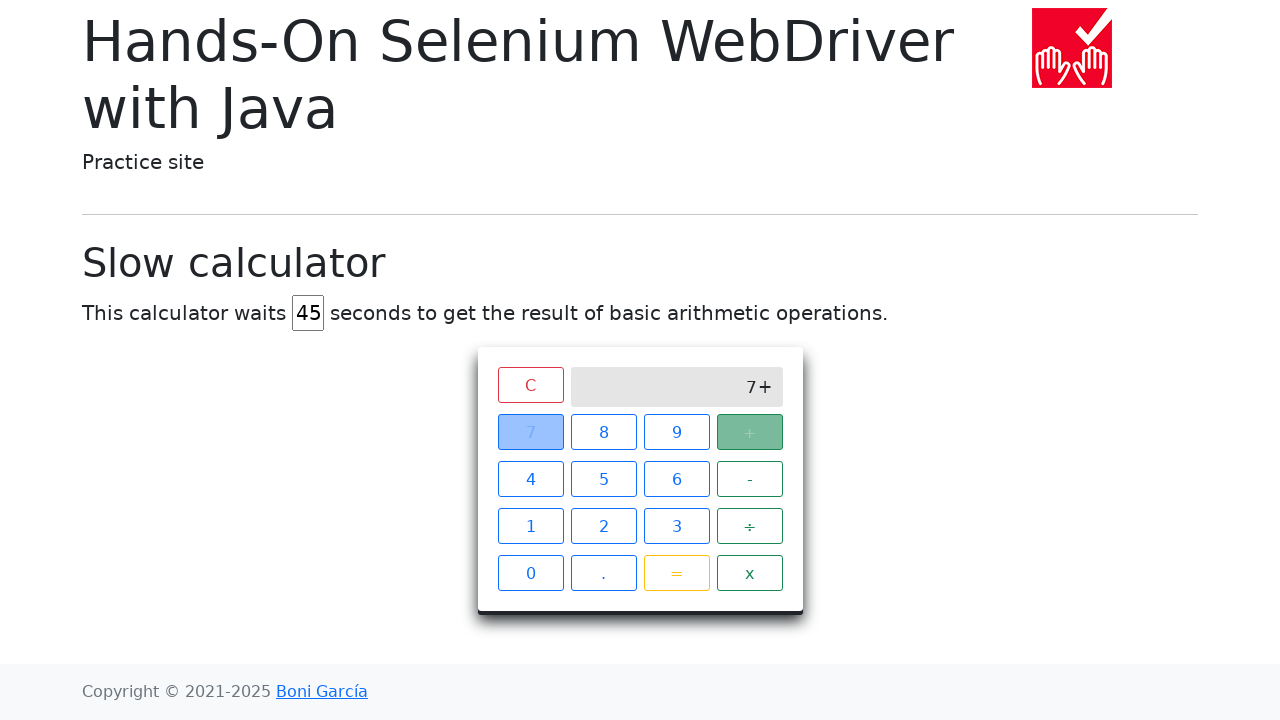

Clicked calculator button 8 at (604, 432) on text=8
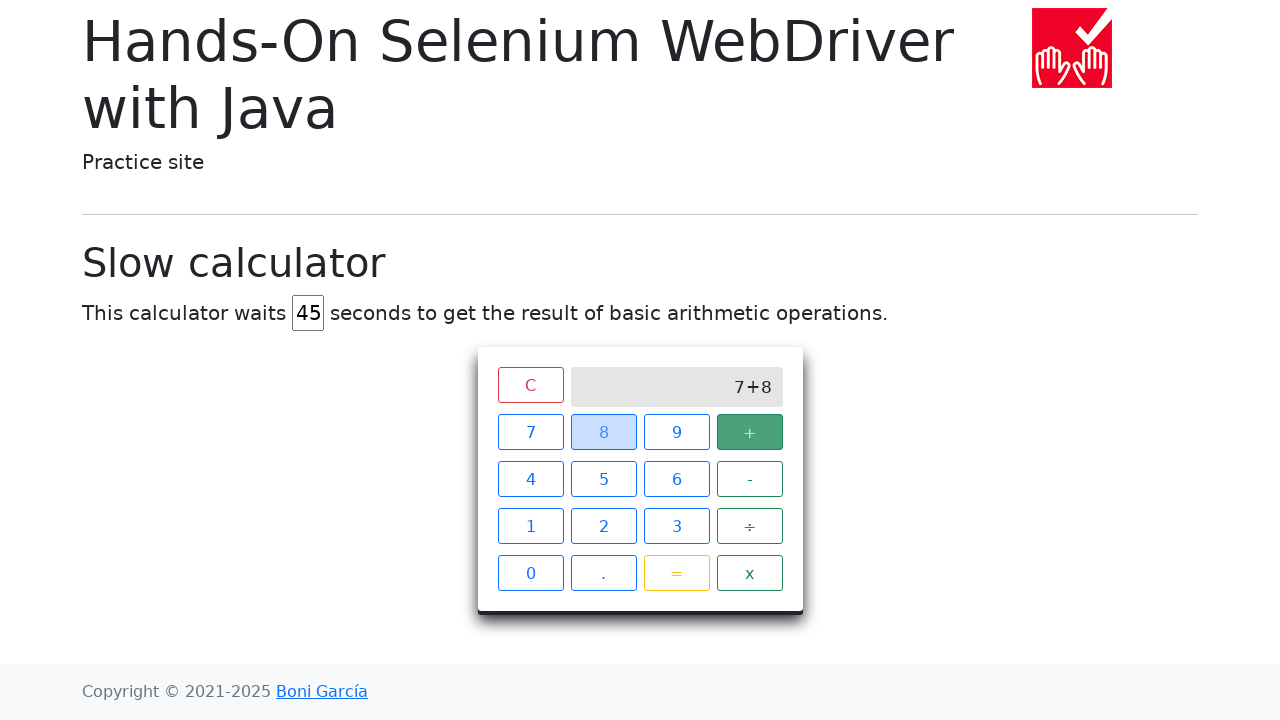

Clicked the equals (=) button to calculate result at (676, 573) on text==
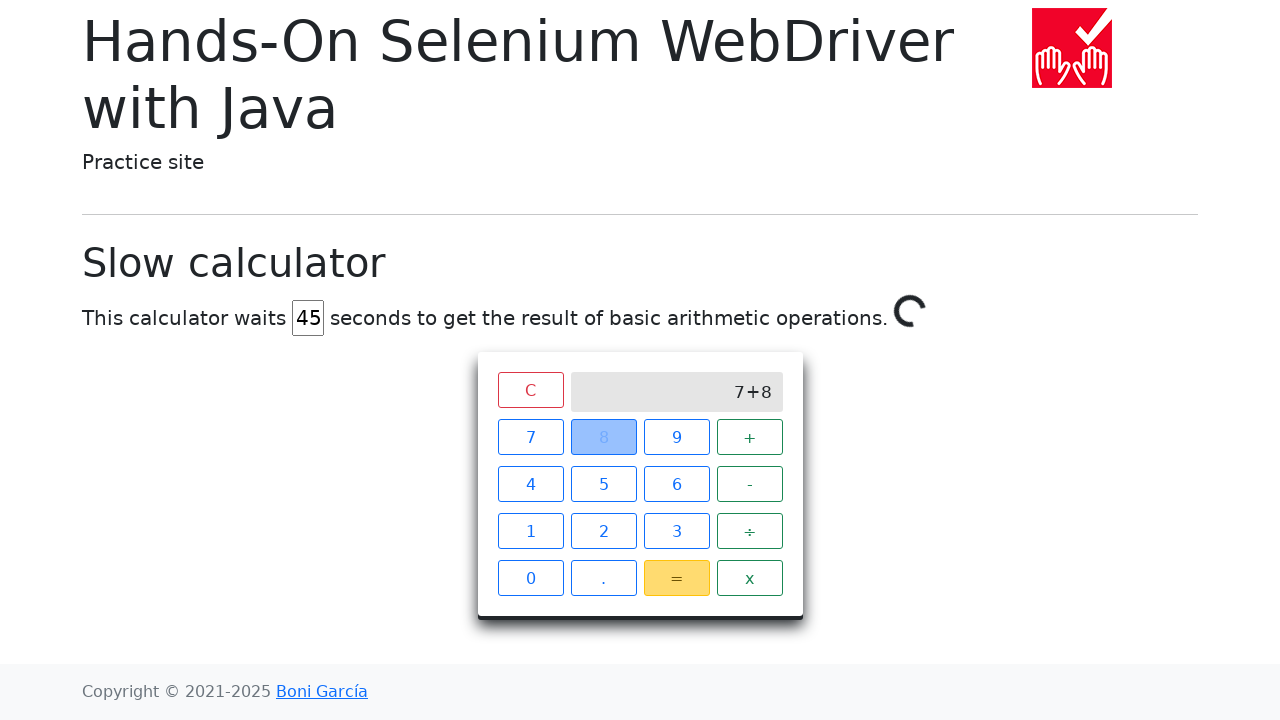

Waited for calculator result to display 15
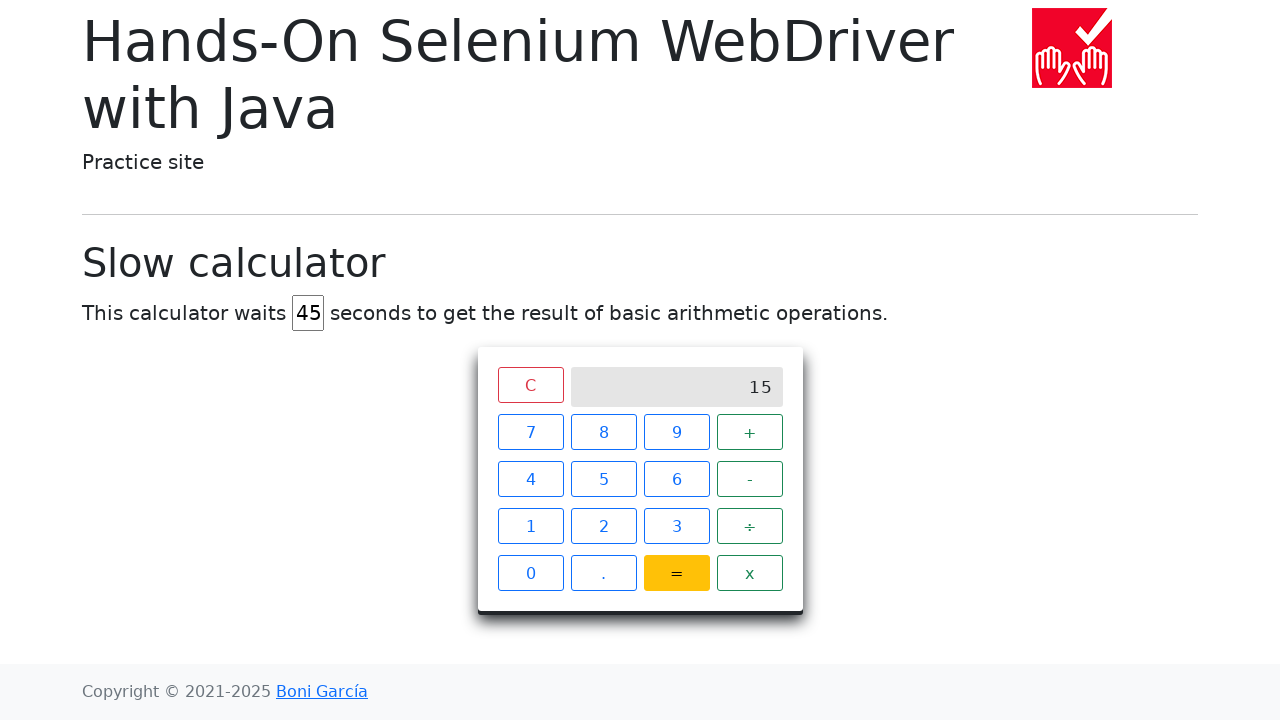

Retrieved result text from calculator screen
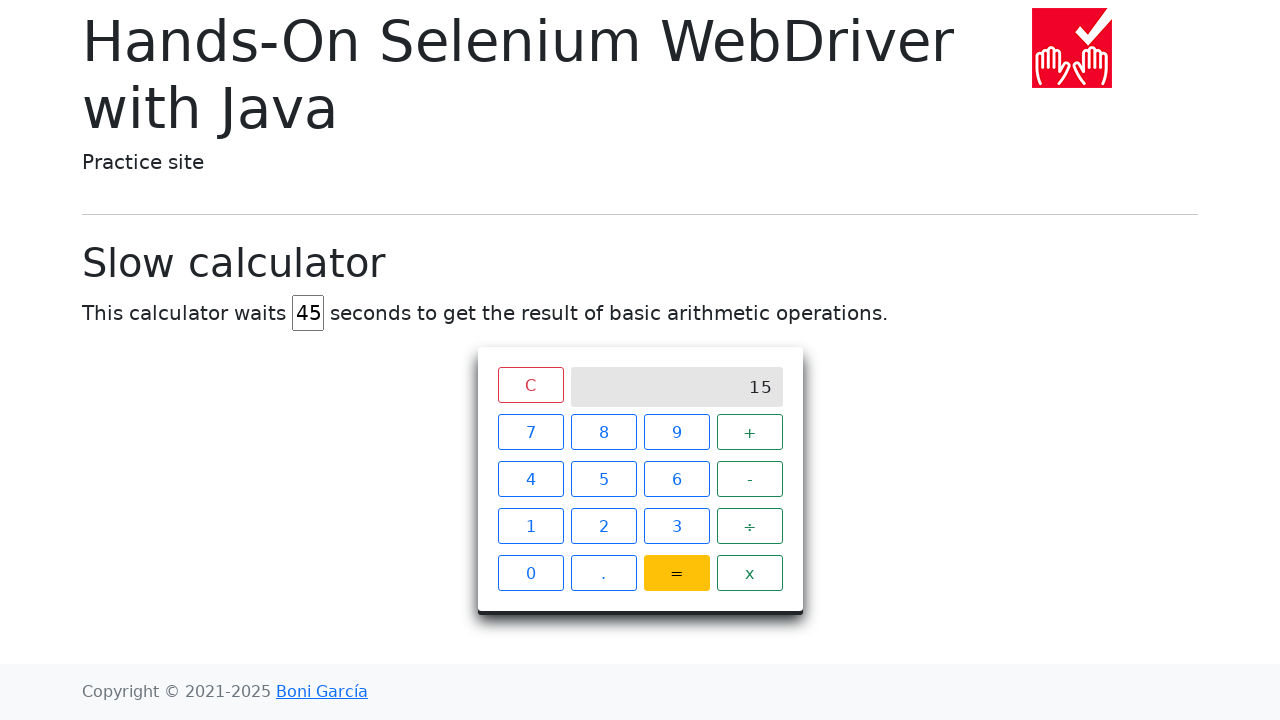

Verified that the result is 15
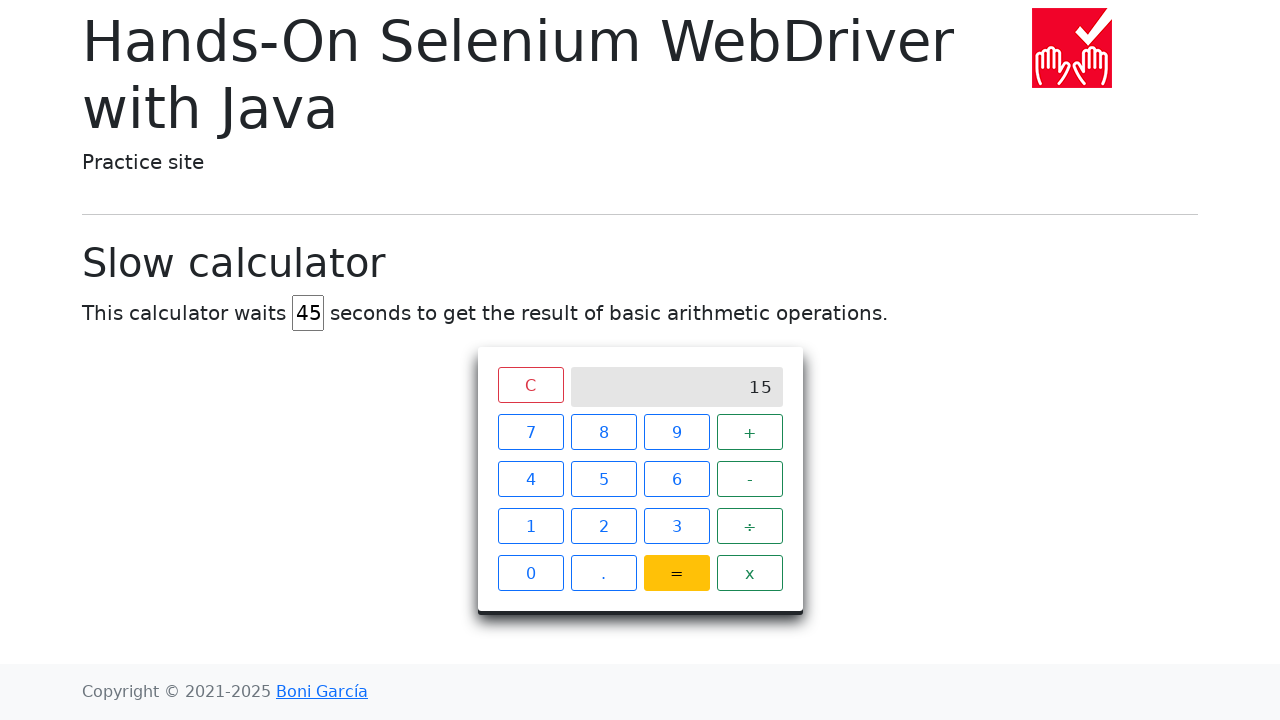

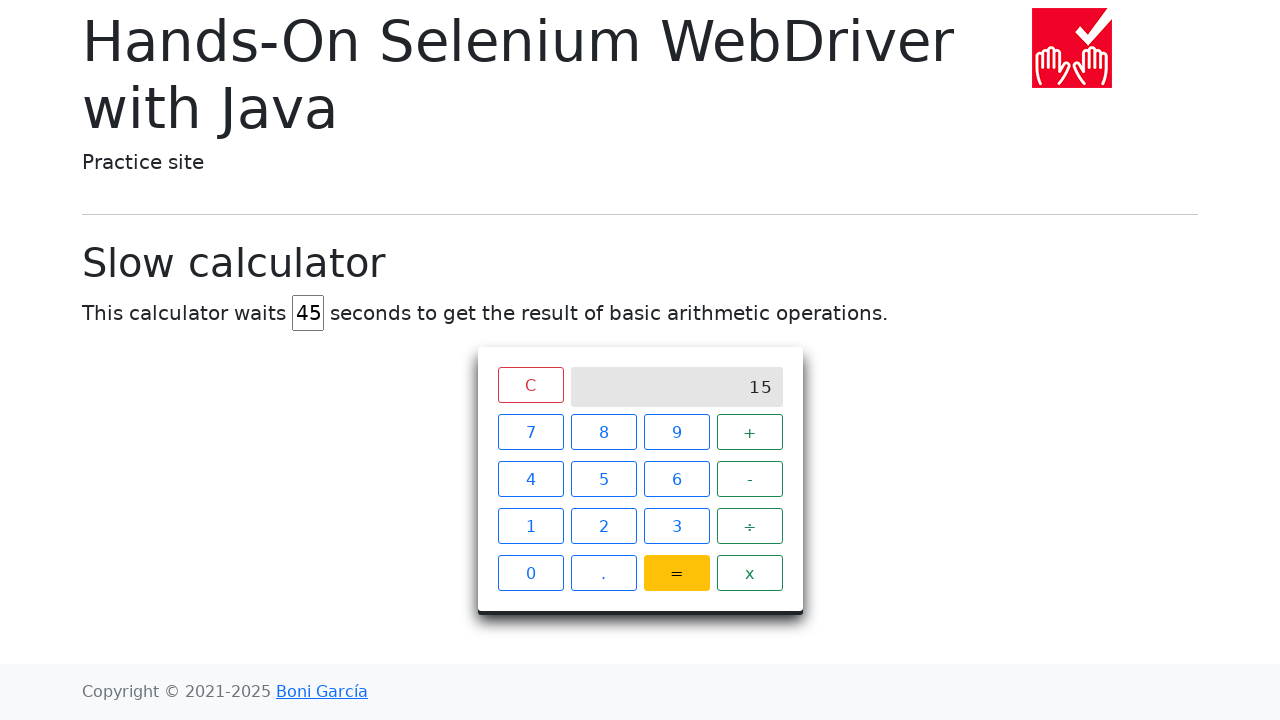